Tests multiple windows by clicking link to open new window and switching between windows

Starting URL: http://the-internet.herokuapp.com/windows

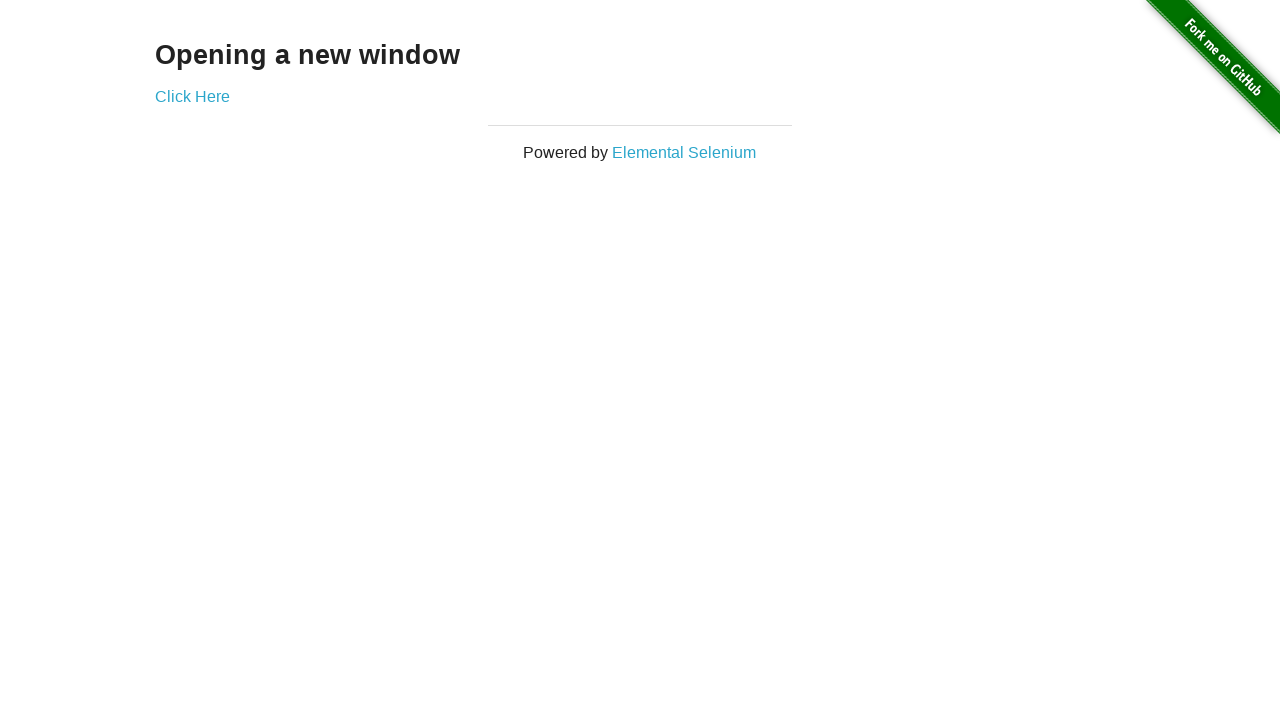

Waited for link to open new window
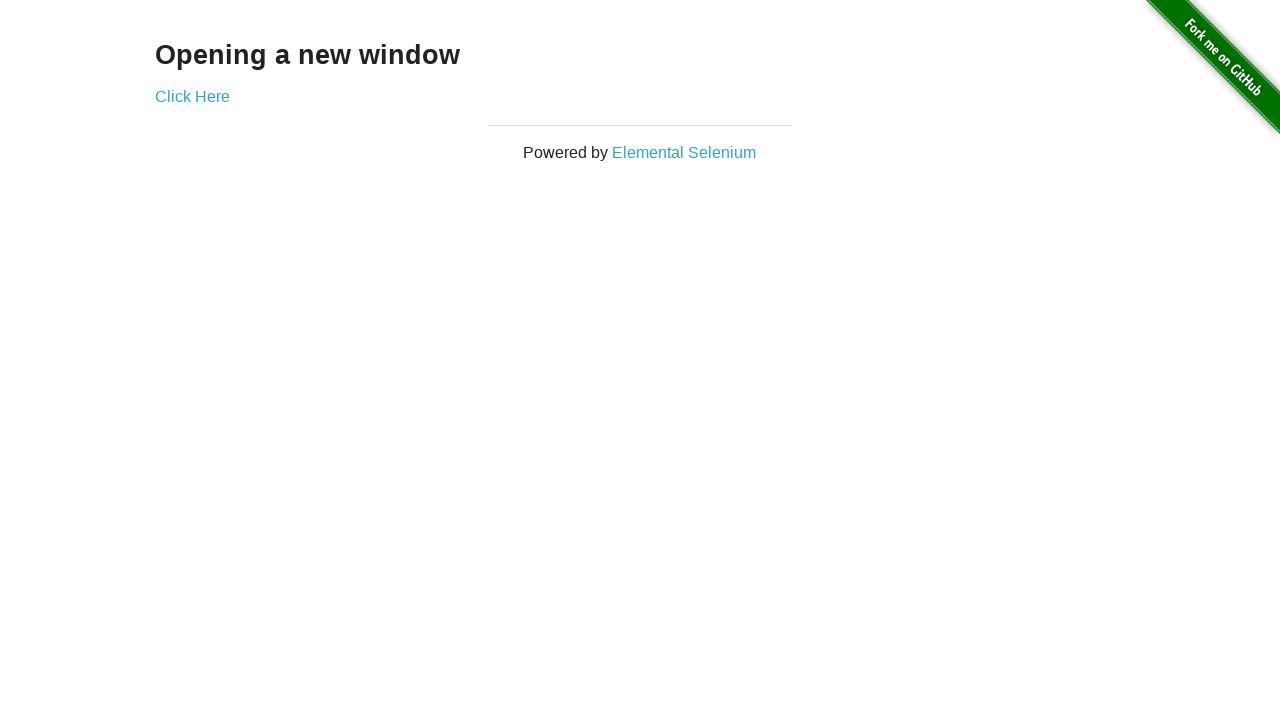

Clicked link to open new window at (192, 96) on .example a
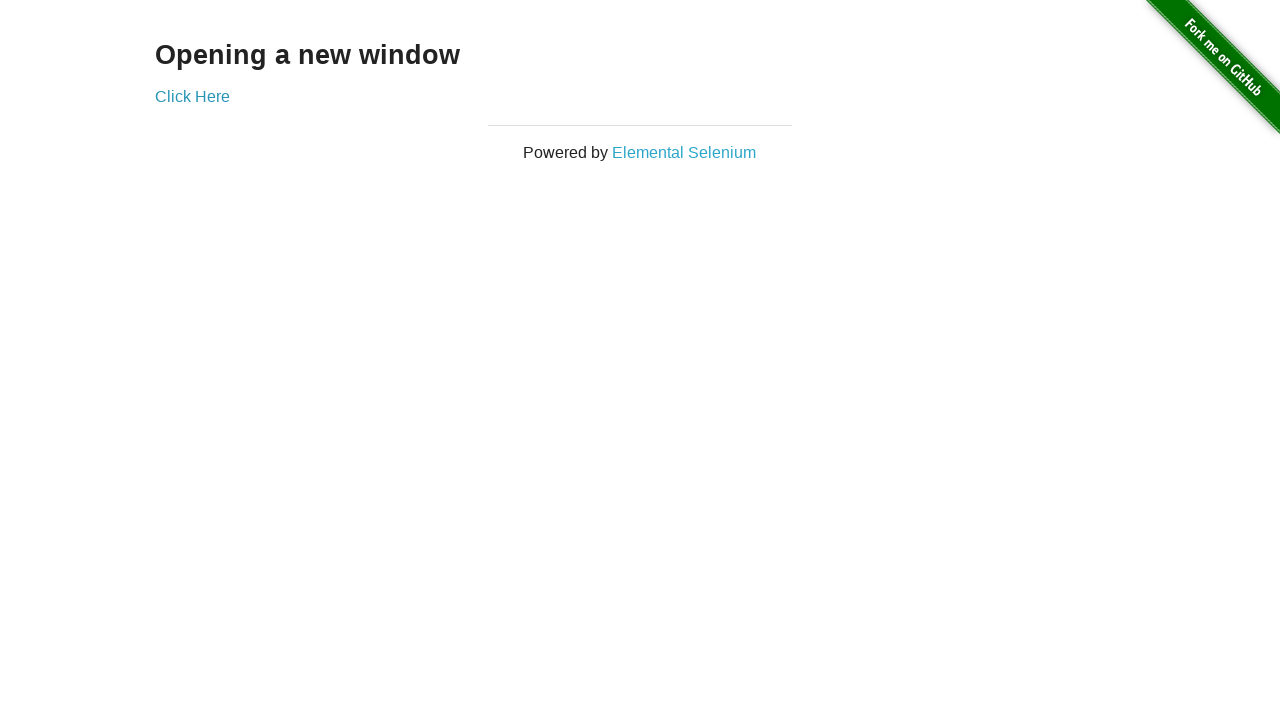

Captured new window reference
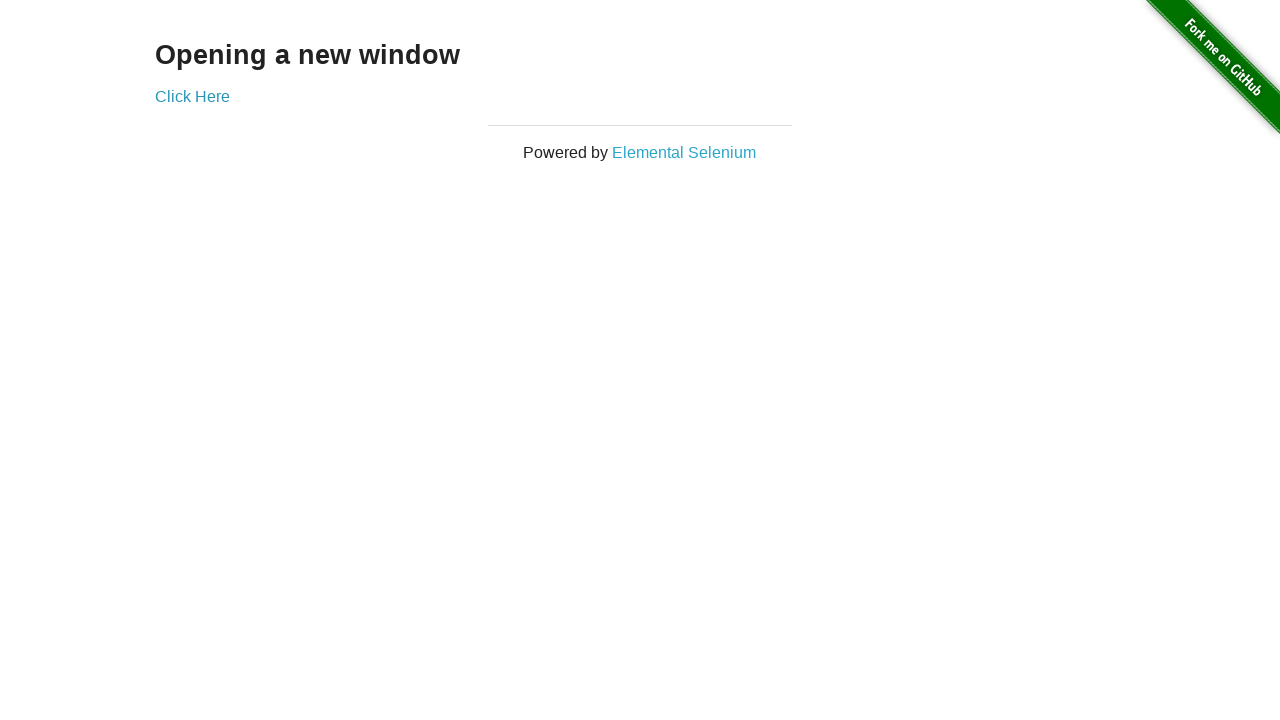

New window loaded successfully
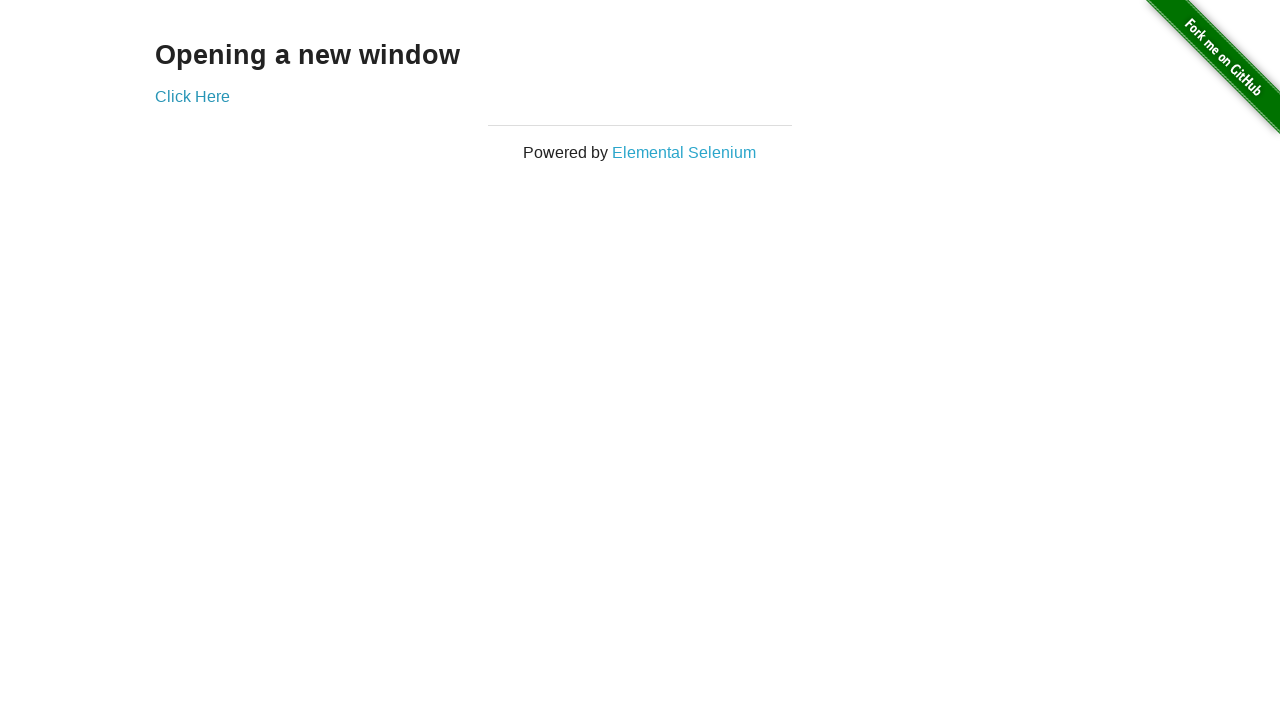

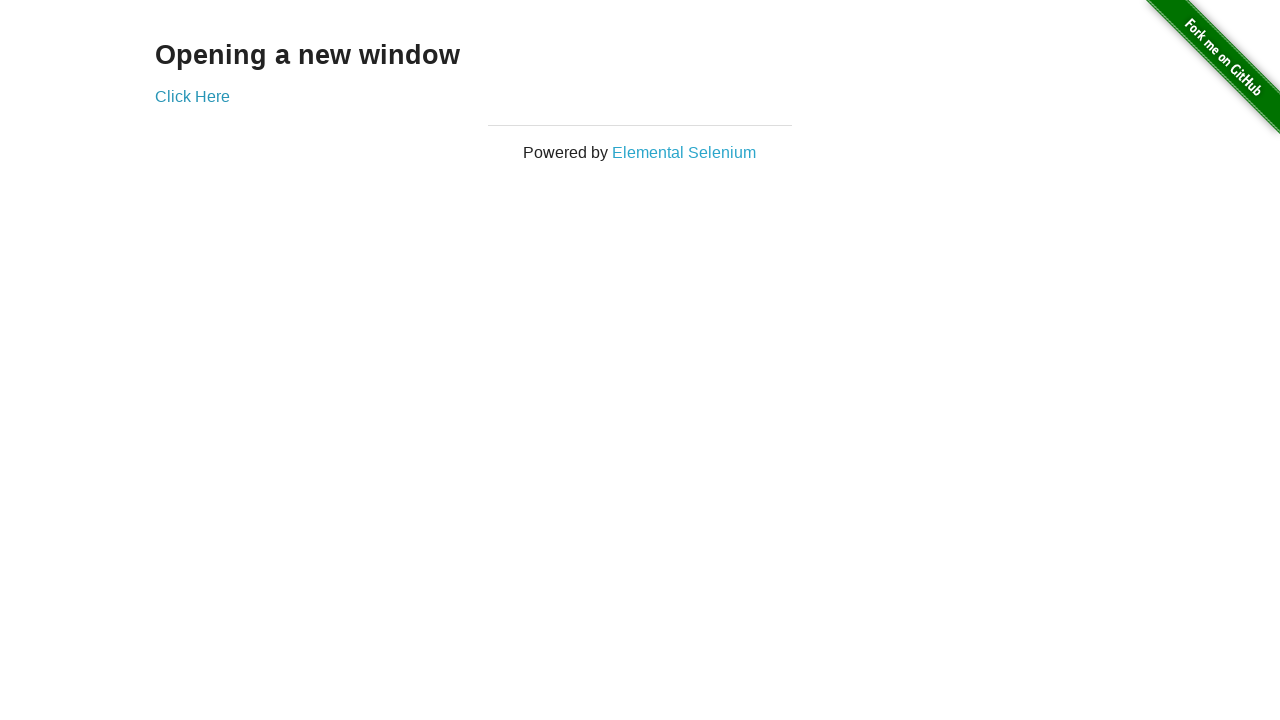